Opens the Hershey's Land website and maximizes the browser window to verify the page loads successfully.

Starting URL: https://www.hersheyland.com

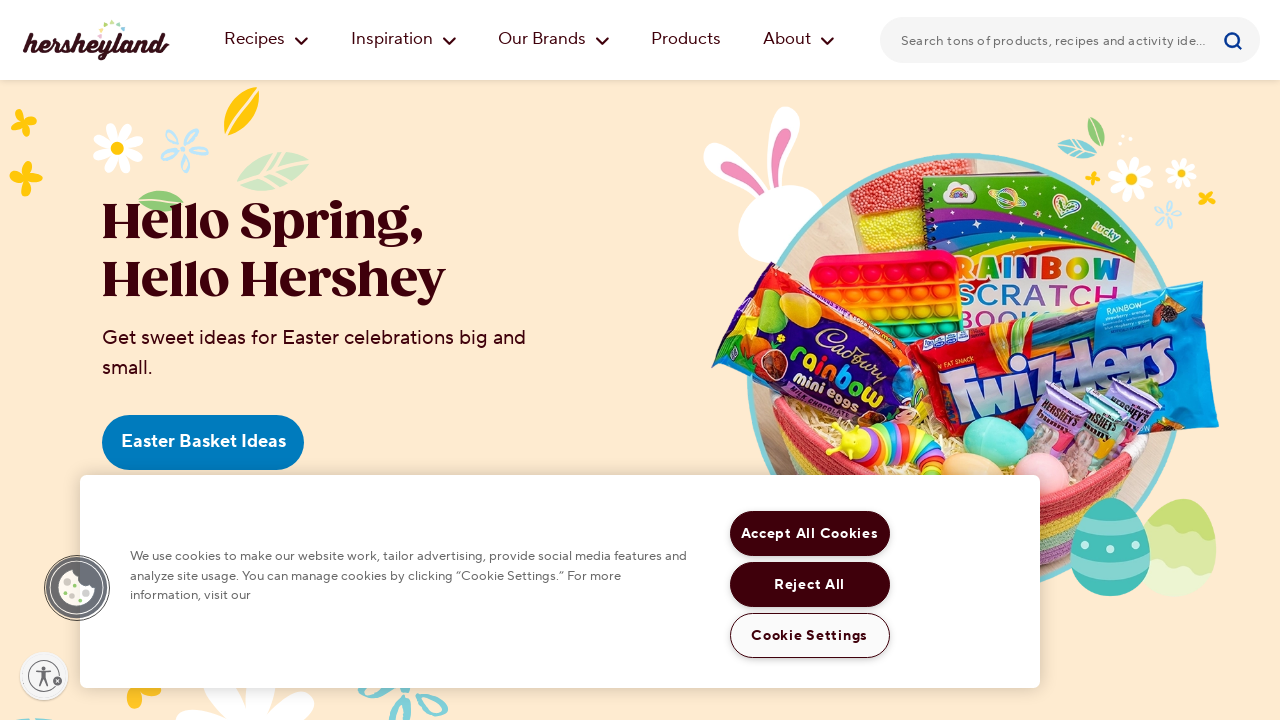

Set viewport size to 1920x1080 to maximize browser window
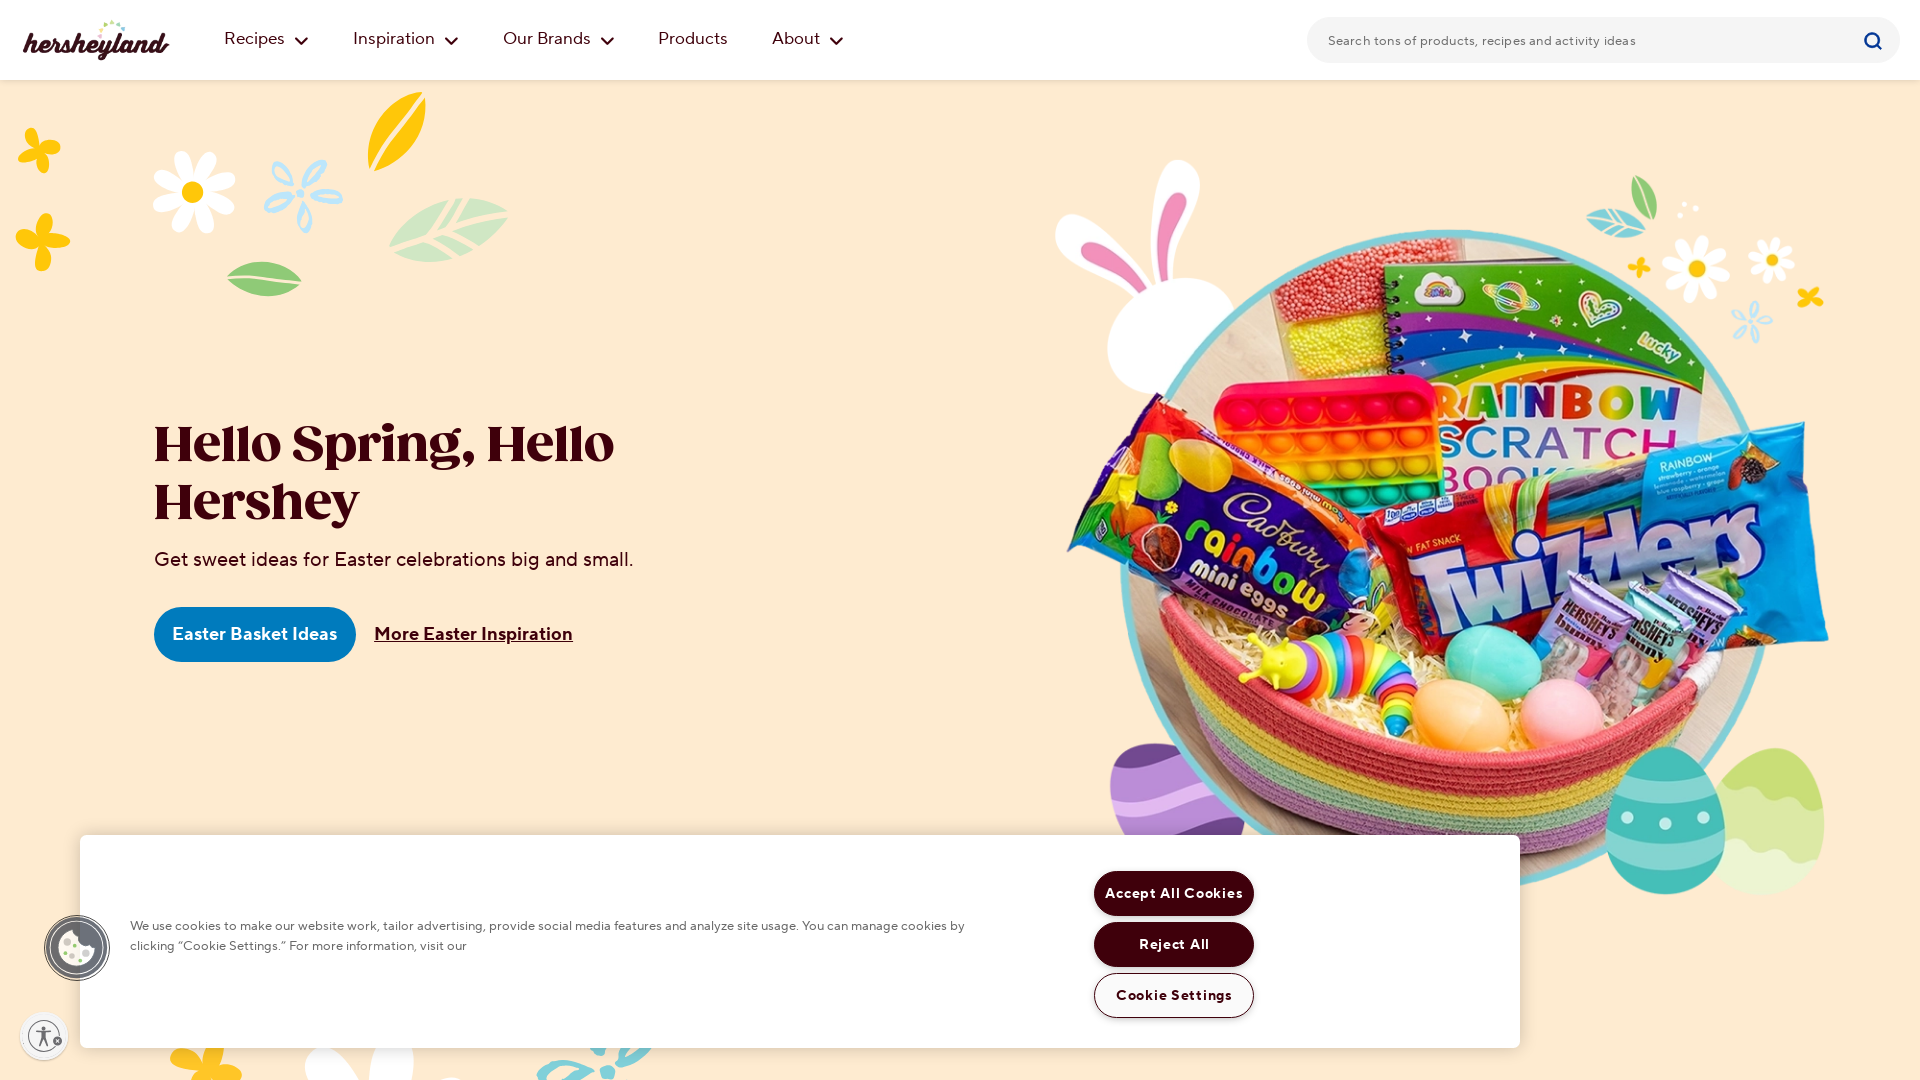

Hershey's Land website loaded successfully
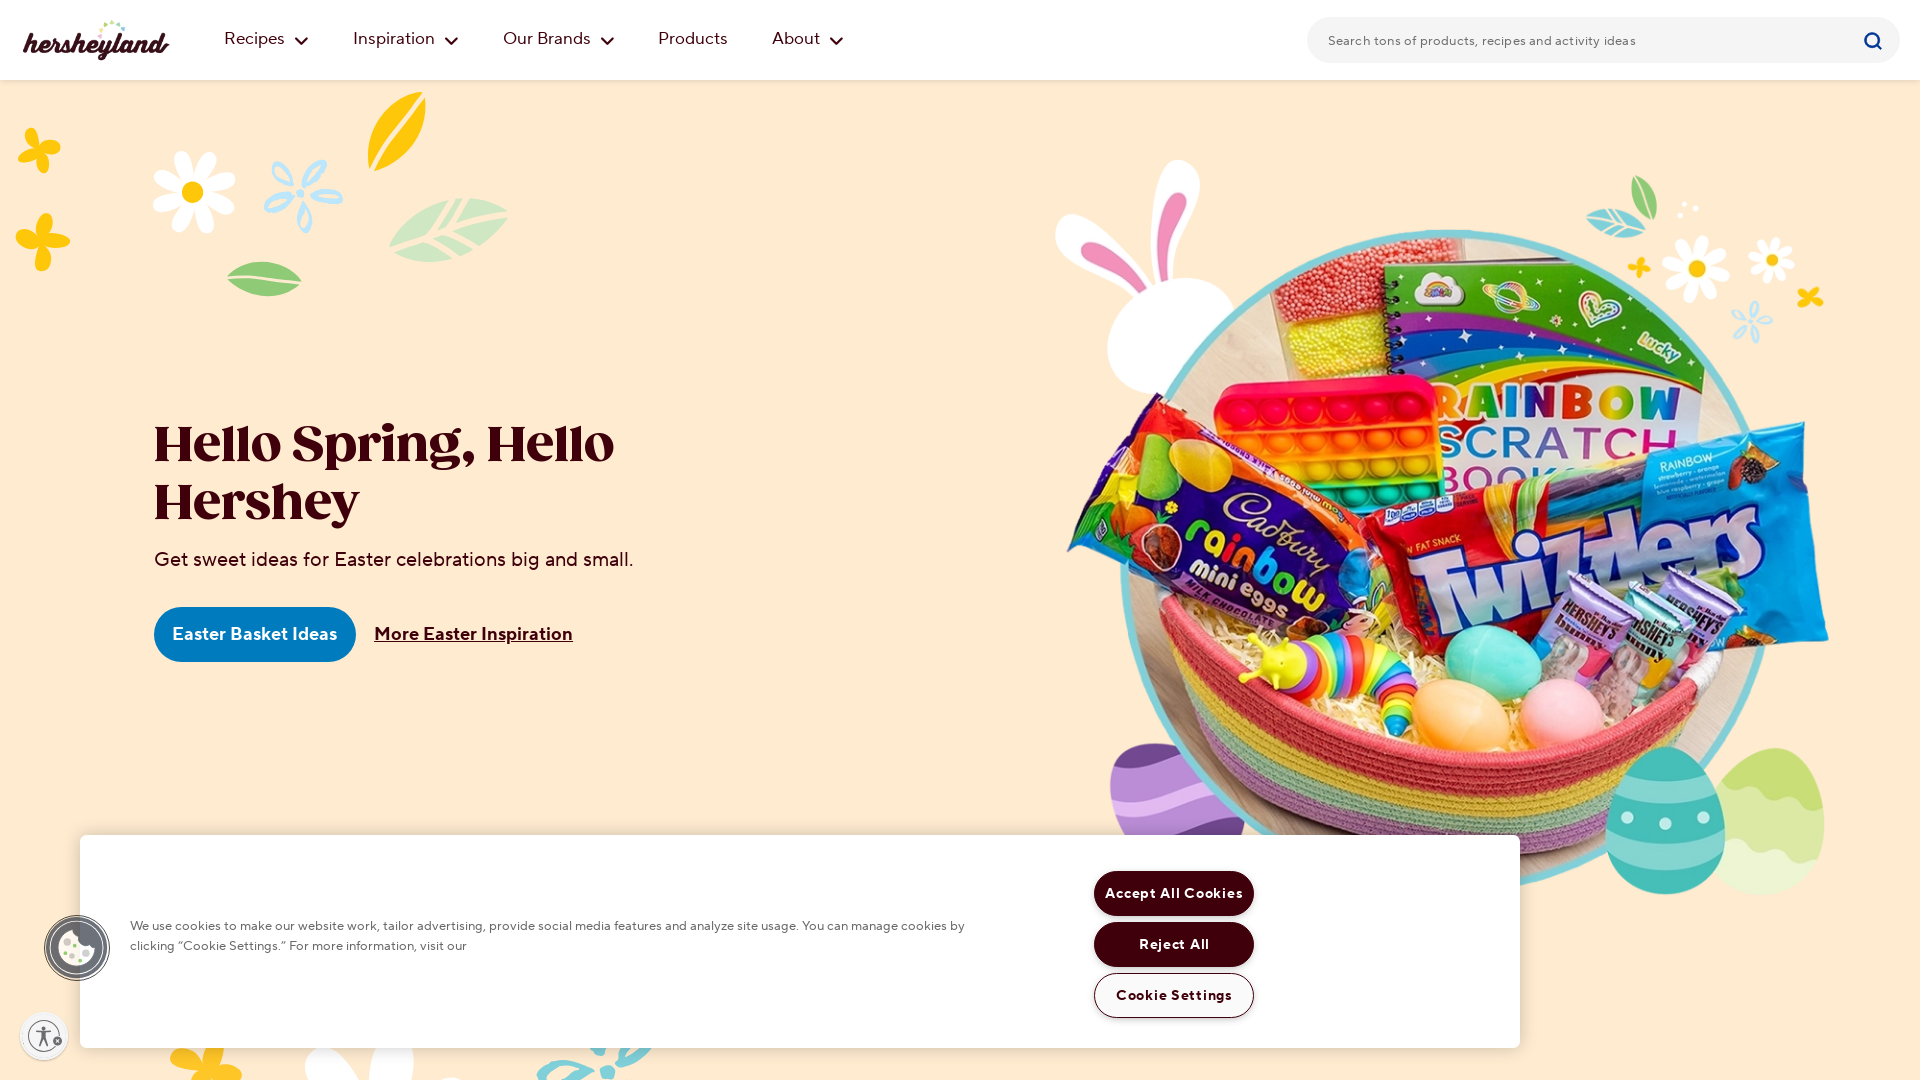

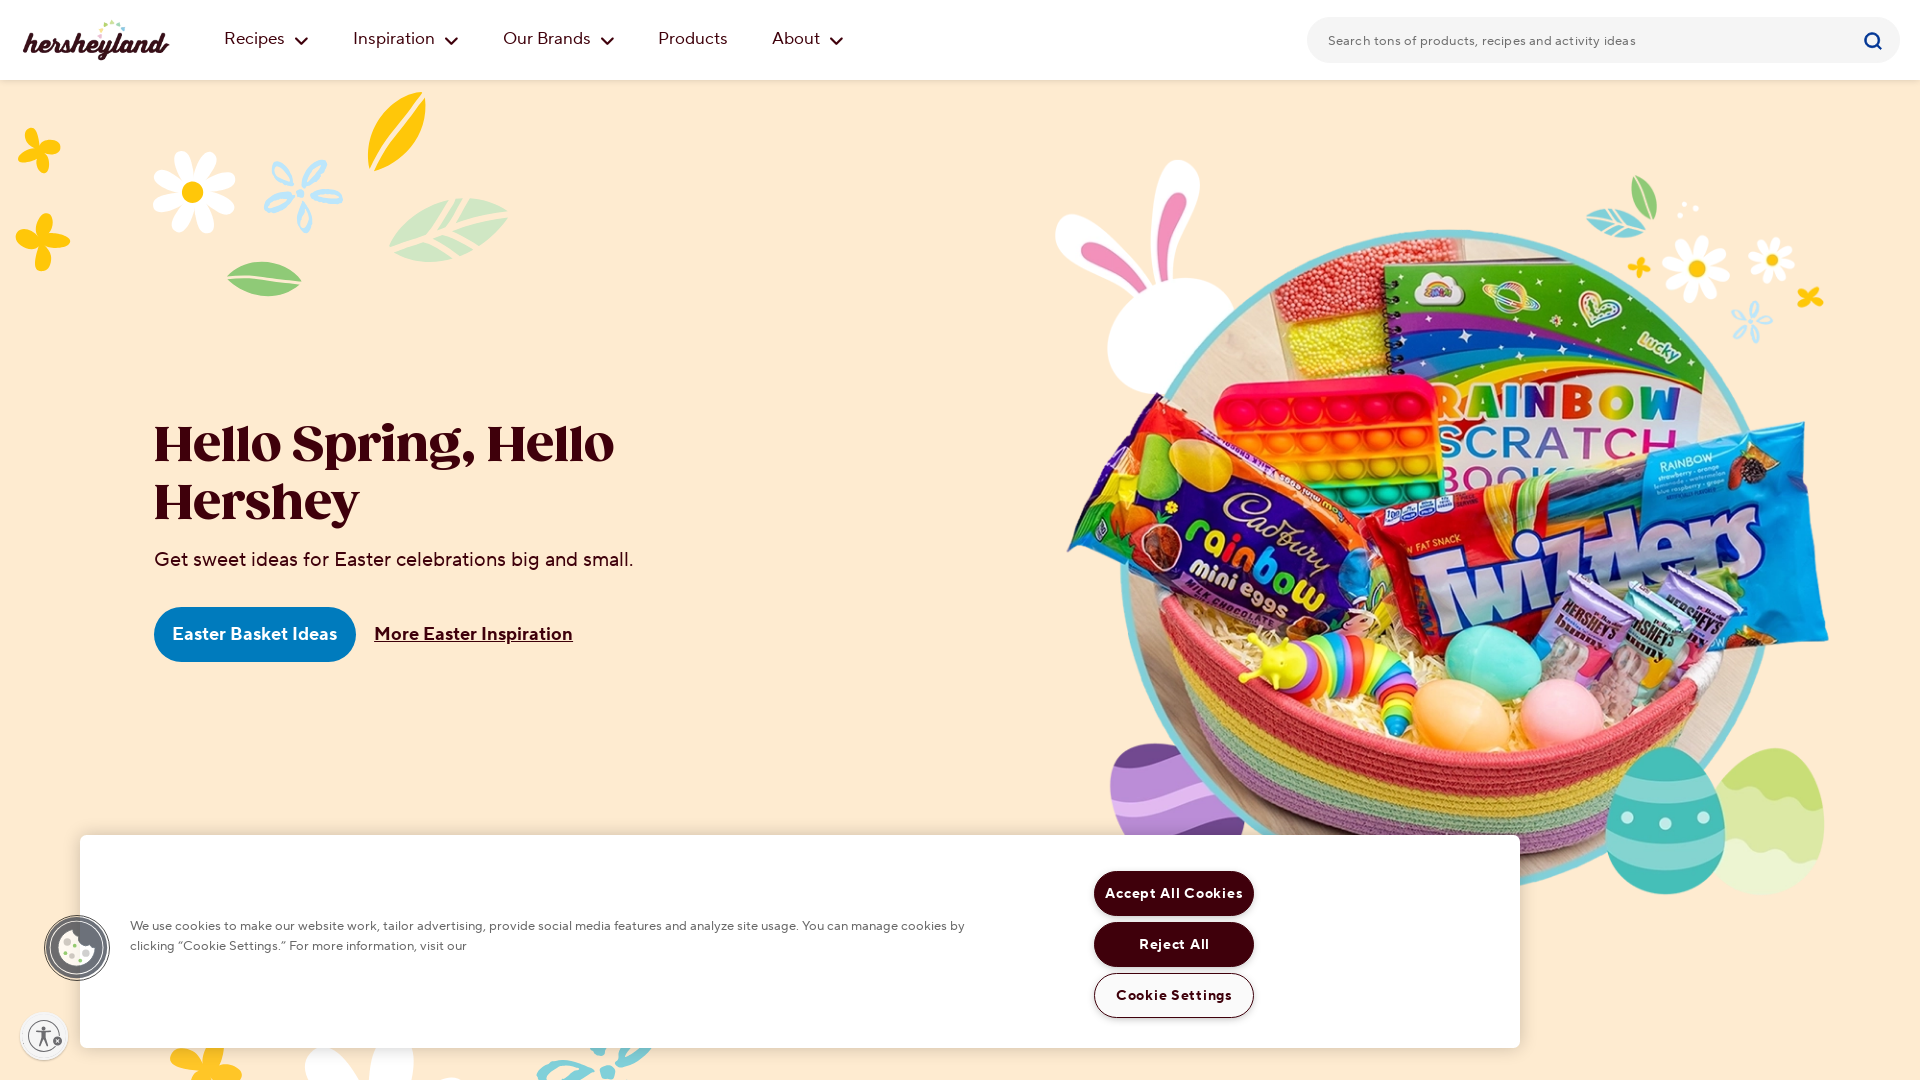